Tests left-click interaction on a dropdown menu element by clicking on the first dropdown trigger

Starting URL: https://bonigarcia.dev/selenium-webdriver-java/dropdown-menu.html

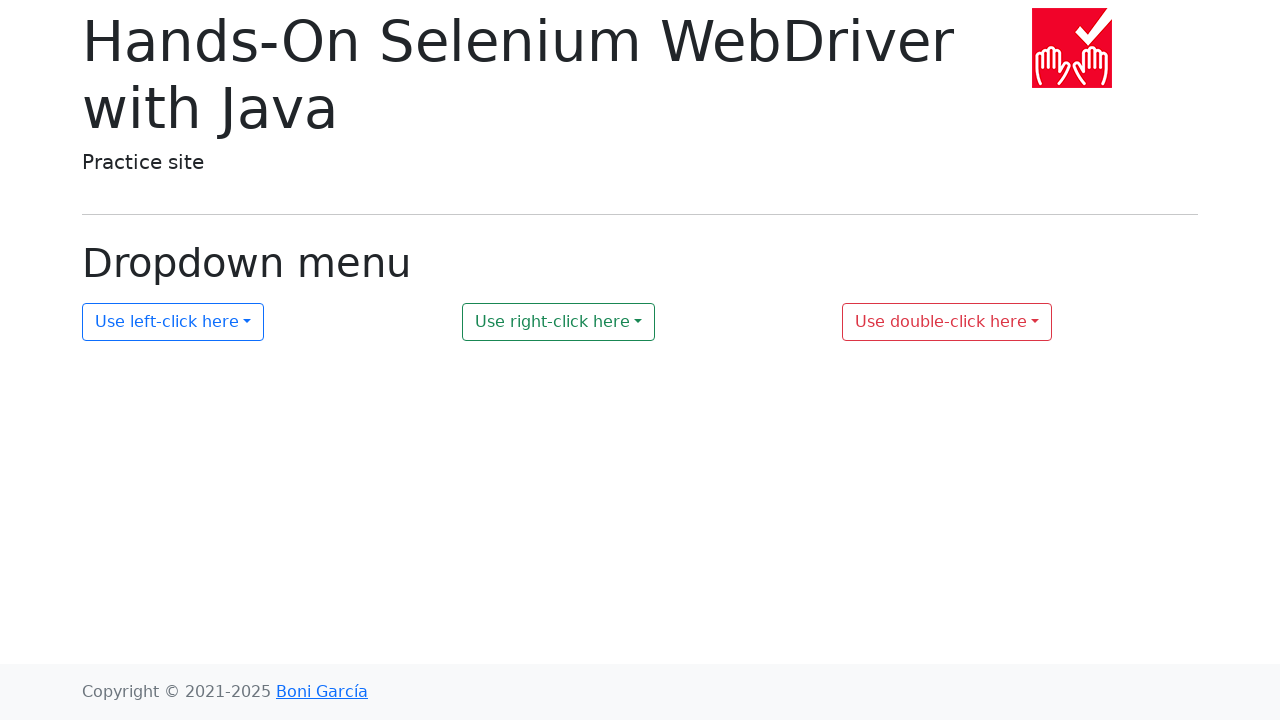

Left-clicked on the first dropdown trigger element at (173, 322) on #my-dropdown-1
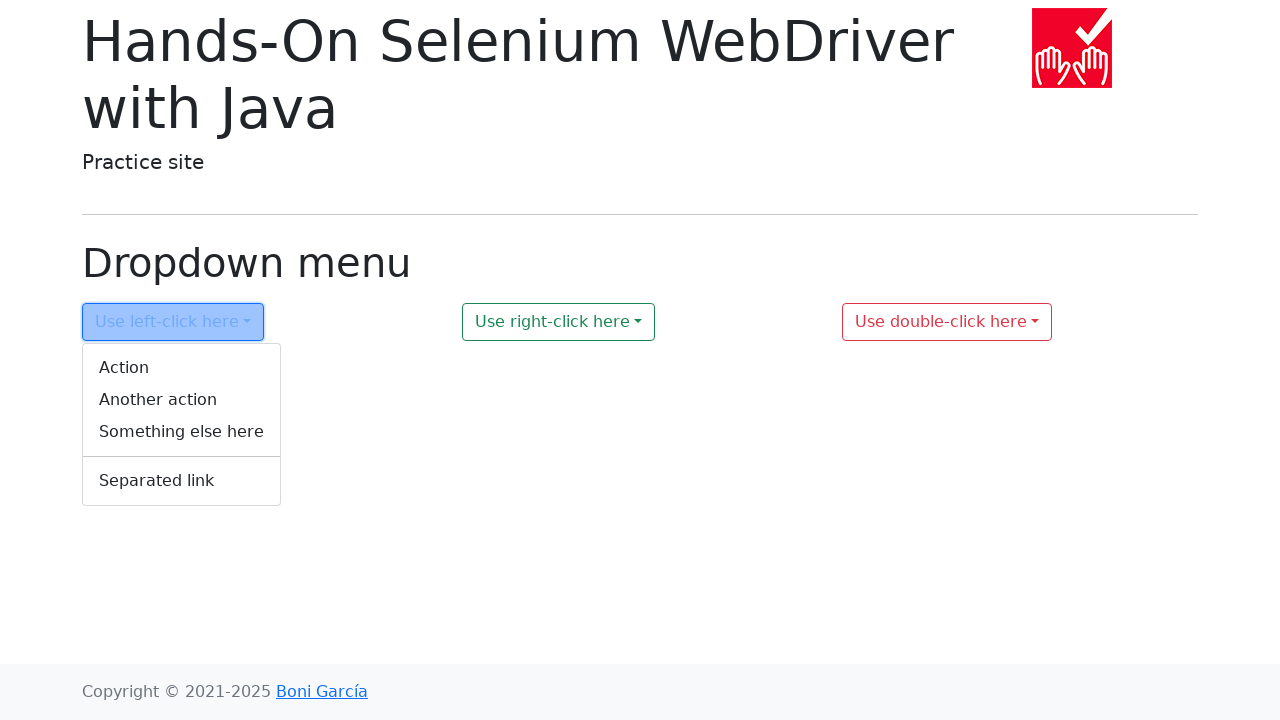

Waited for dropdown menu animation to complete
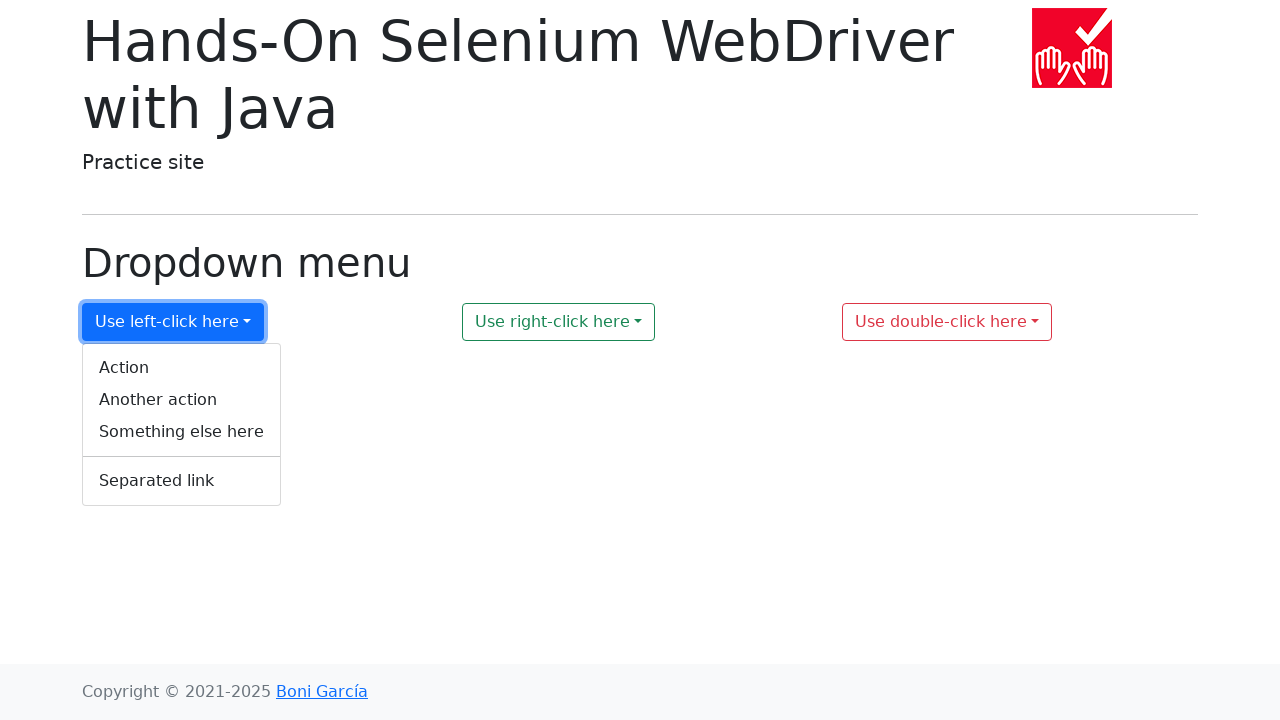

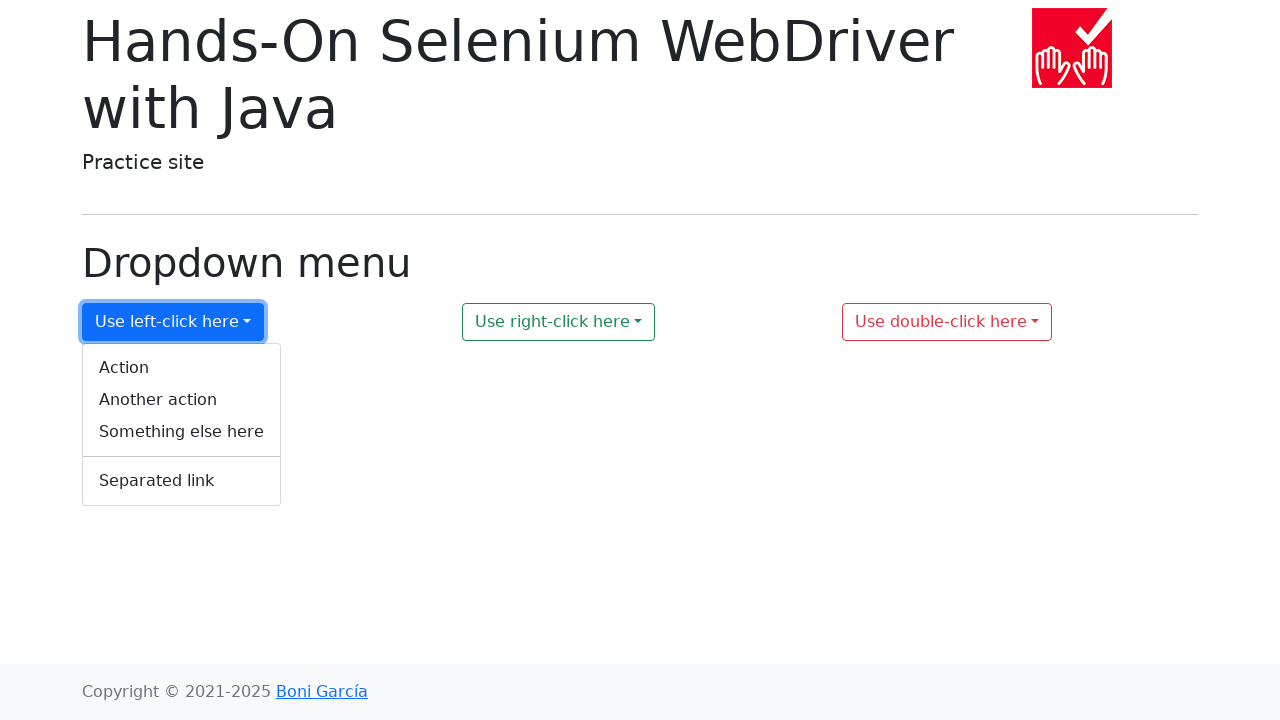